Tests the feedback form by entering name, age, selecting languages, submitting, and verifying the displayed results

Starting URL: https://acctabootcamp.github.io/site/tasks/provide_feedback

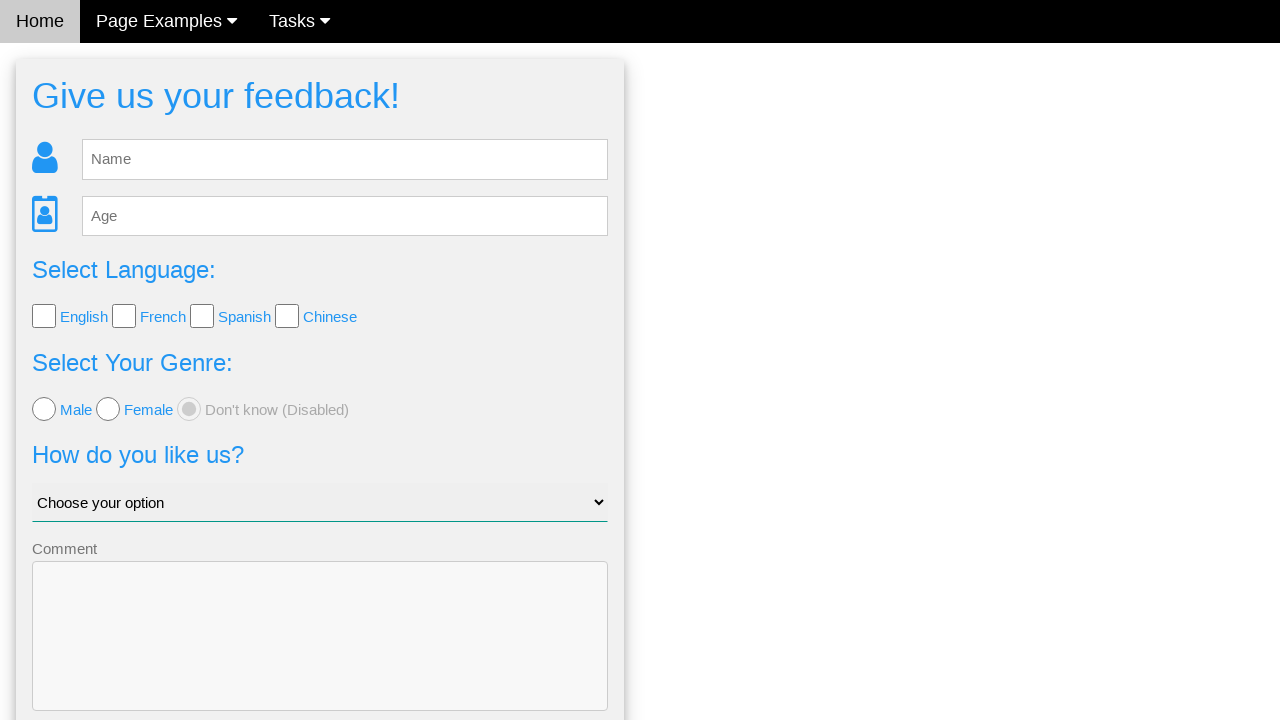

Navigated to feedback form page
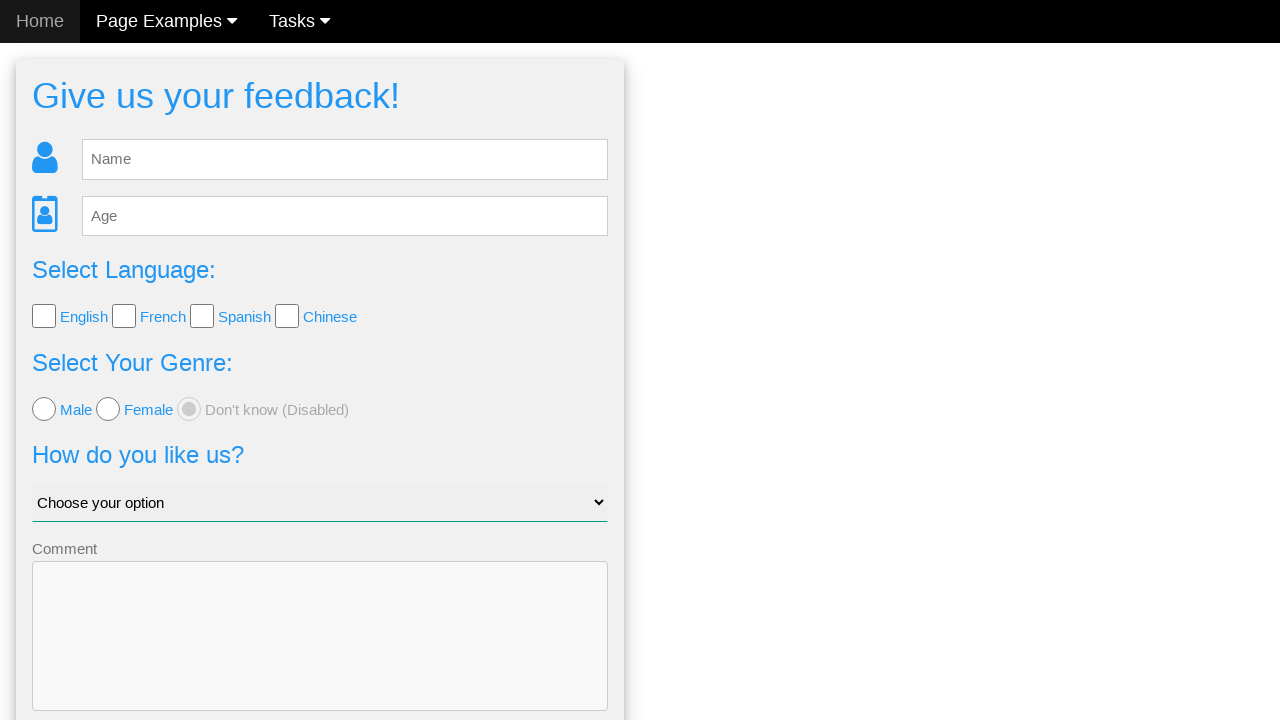

Entered name 'Alice Smith' in feedback form on #fb_name
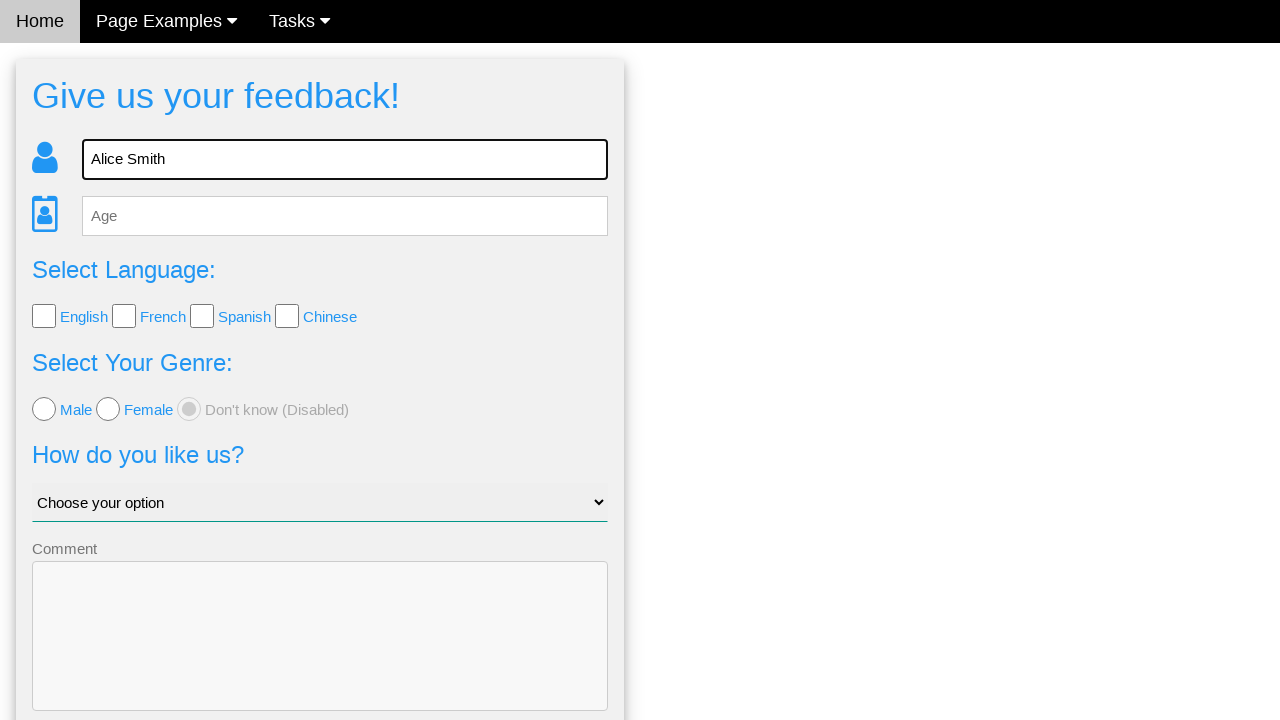

Entered age '30' in feedback form on #fb_age
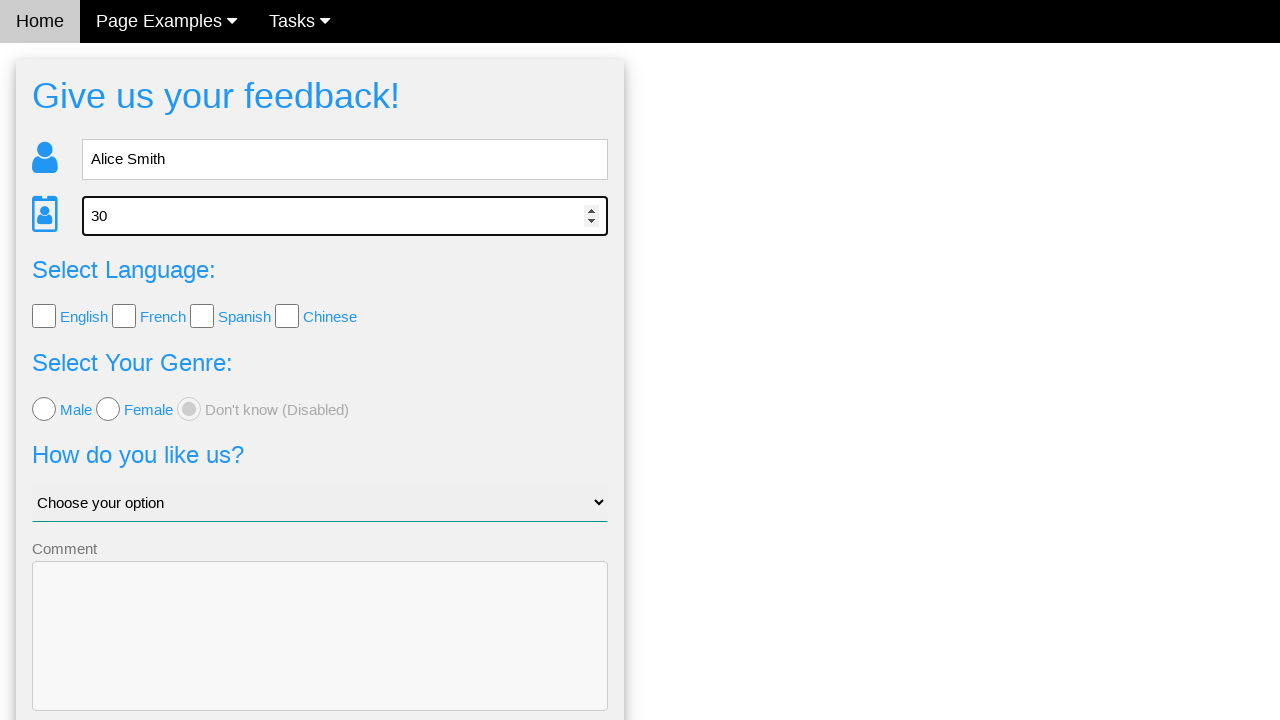

Selected English language checkbox at (44, 316) on input[value='English']
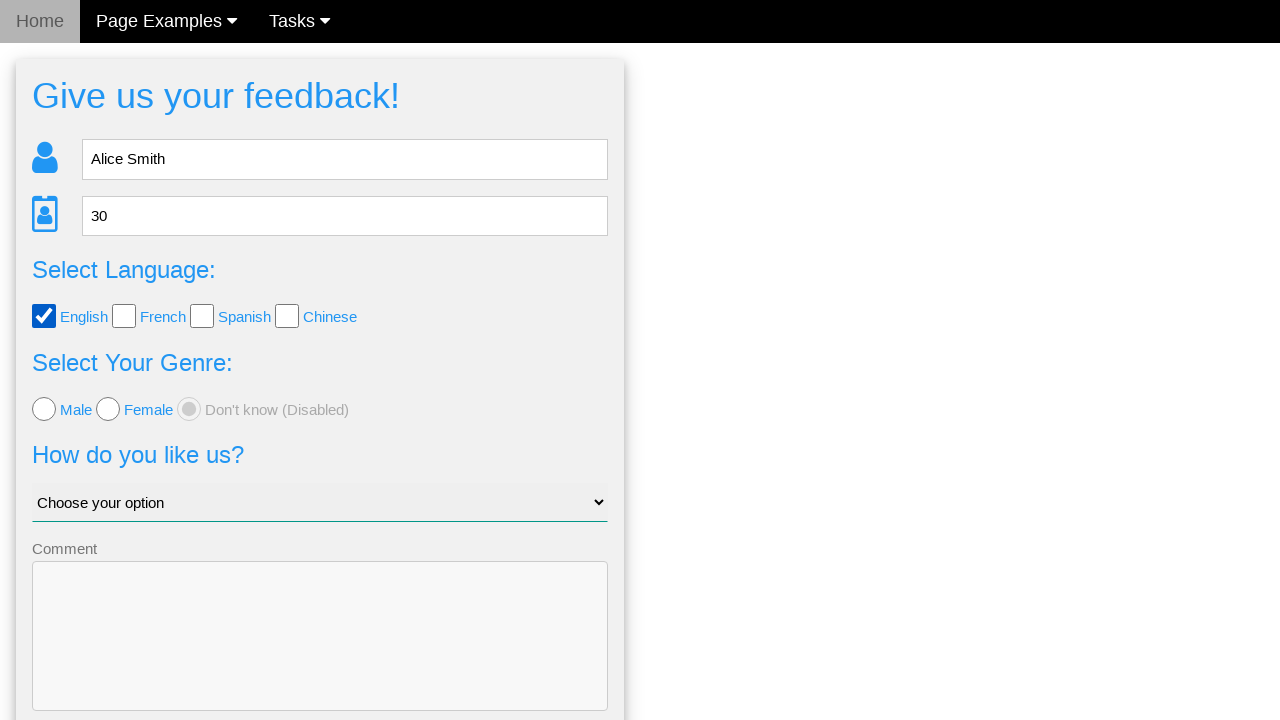

Selected French language checkbox at (124, 316) on input[value='French']
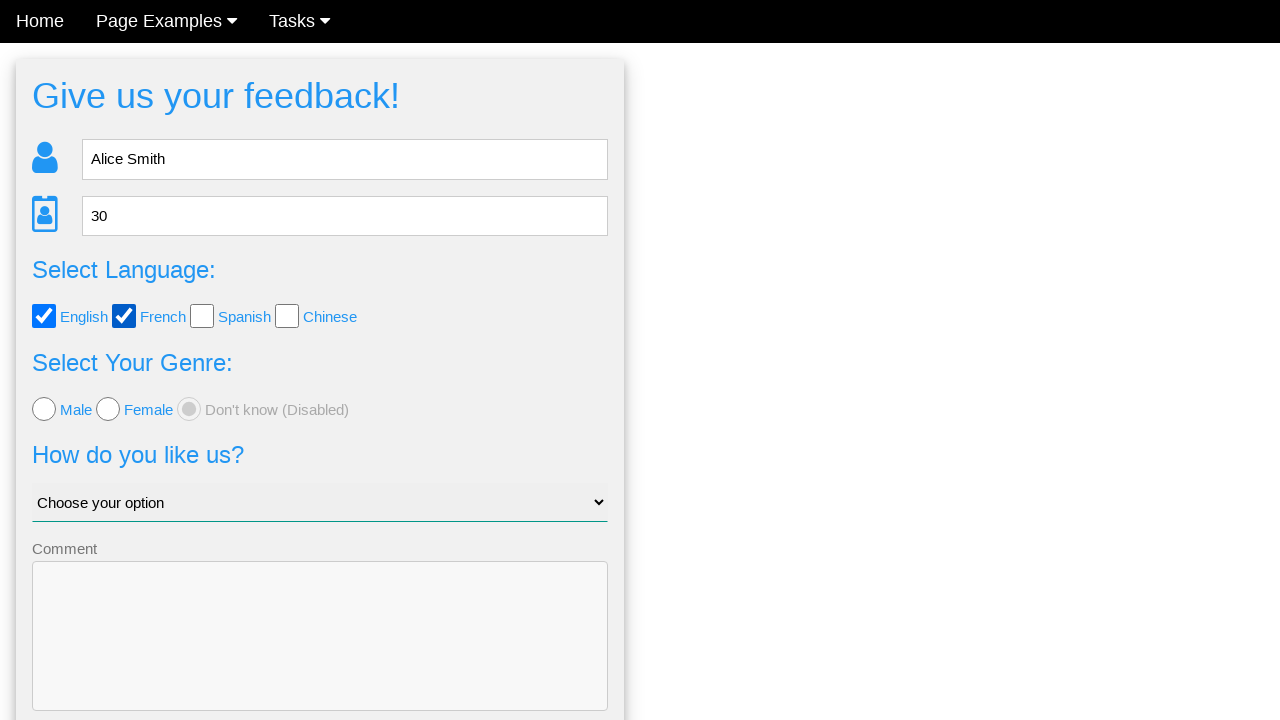

Clicked submit button to send feedback at (320, 656) on button[type='submit']
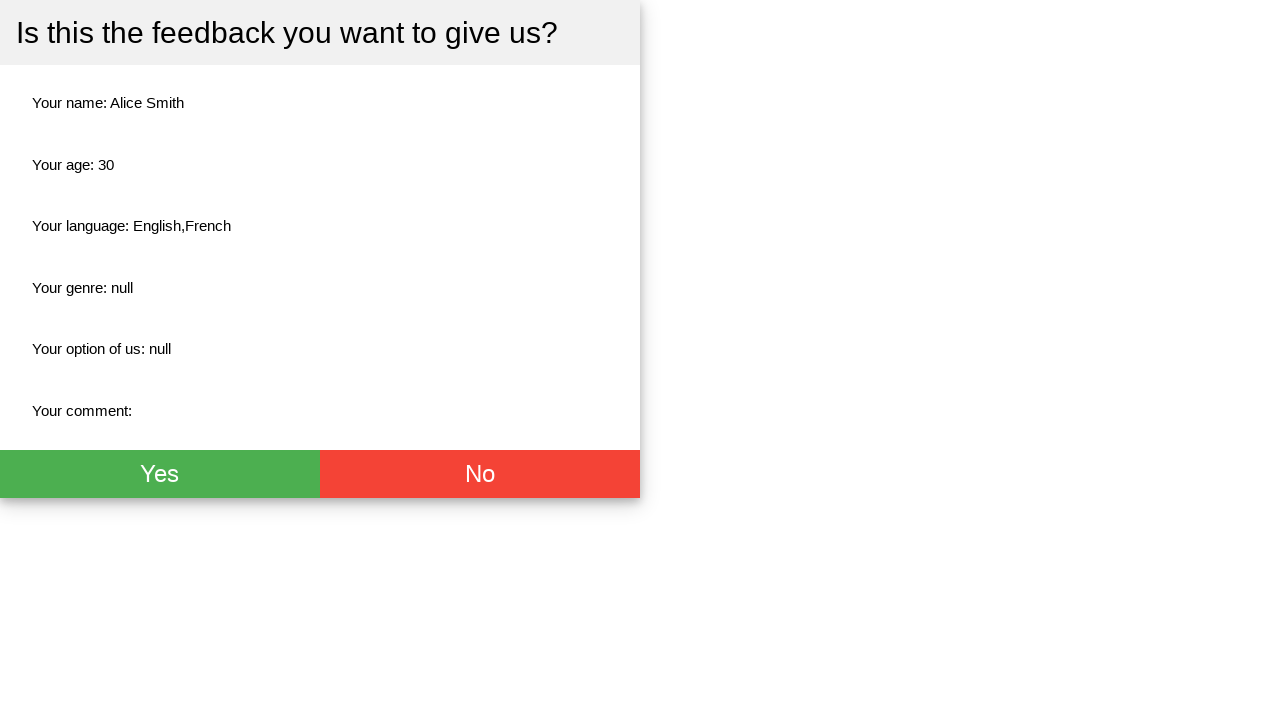

Waited for name result to display
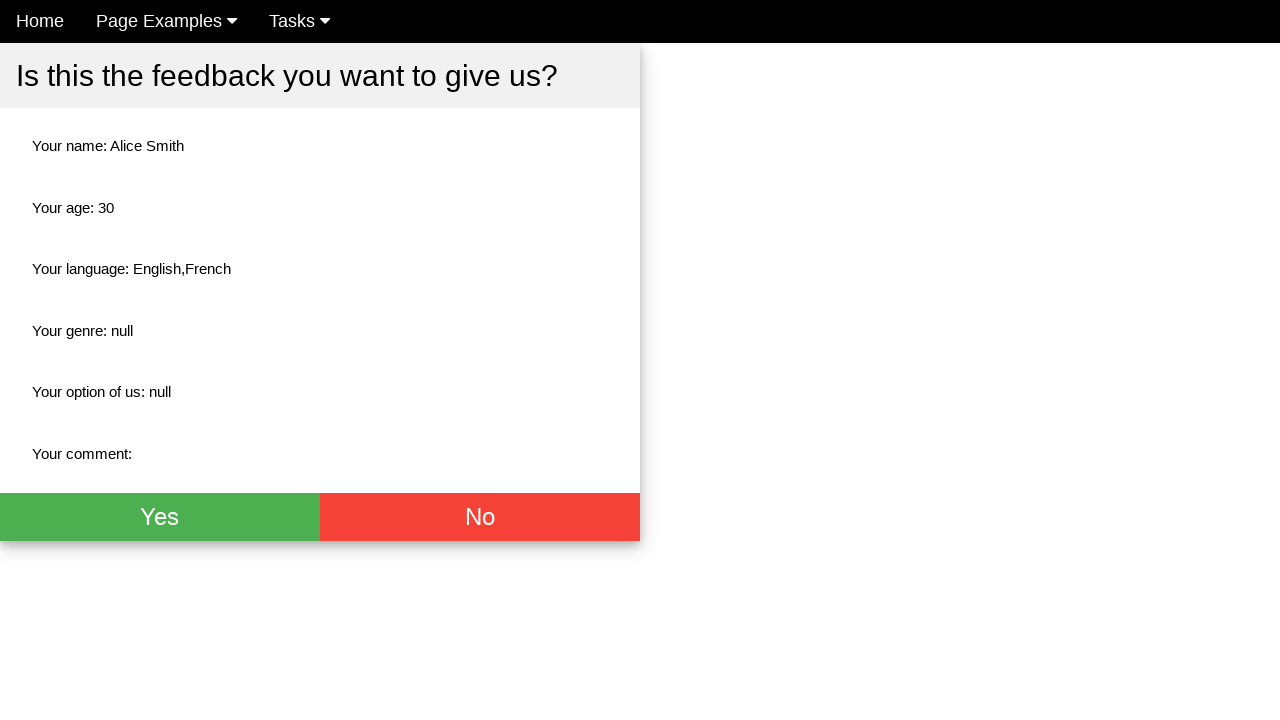

Verified submitted name 'Alice Smith' is displayed correctly
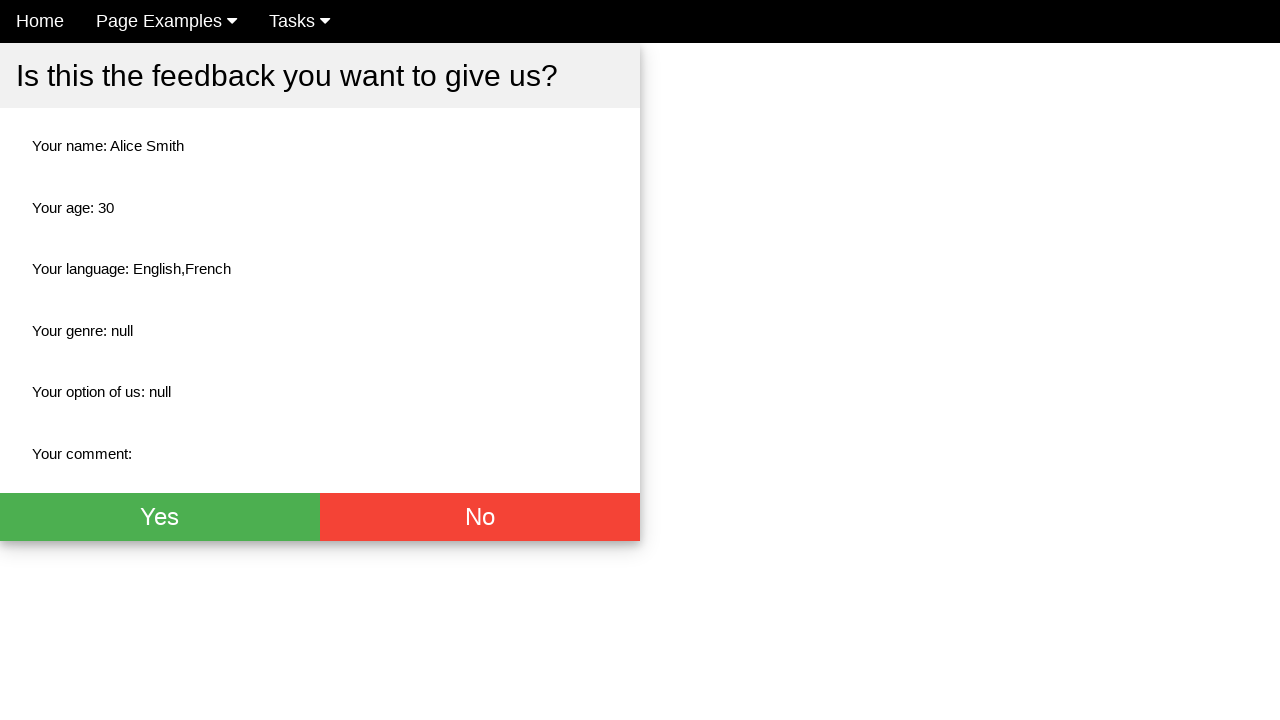

Verified submitted age '30' is displayed correctly
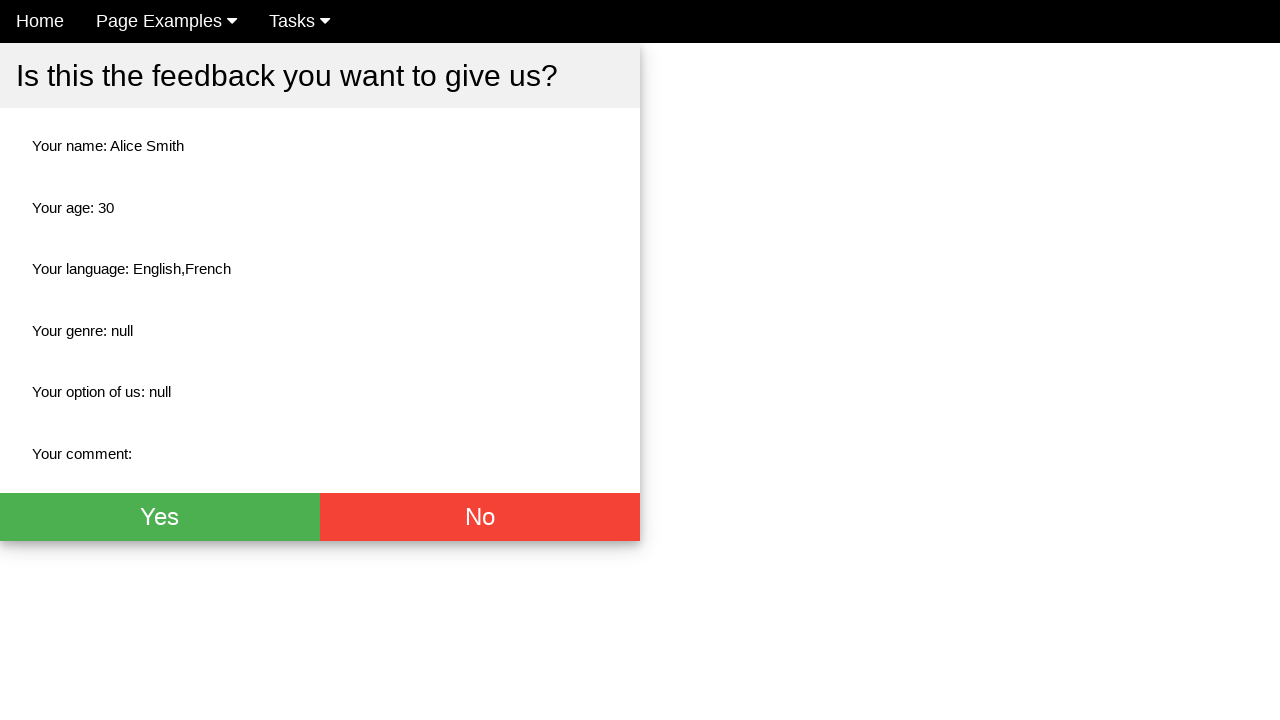

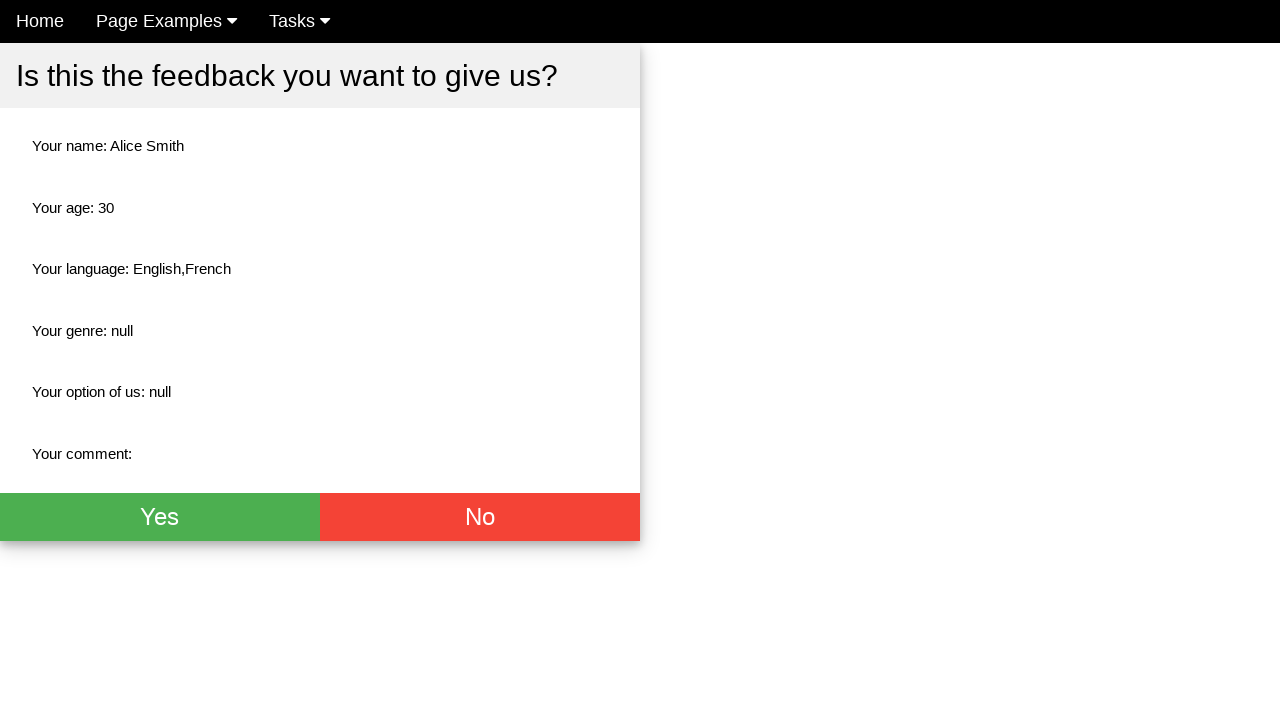